Tests hotel search functionality by clearing the search field and entering a new location query

Starting URL: https://www.hoteltonight.com/

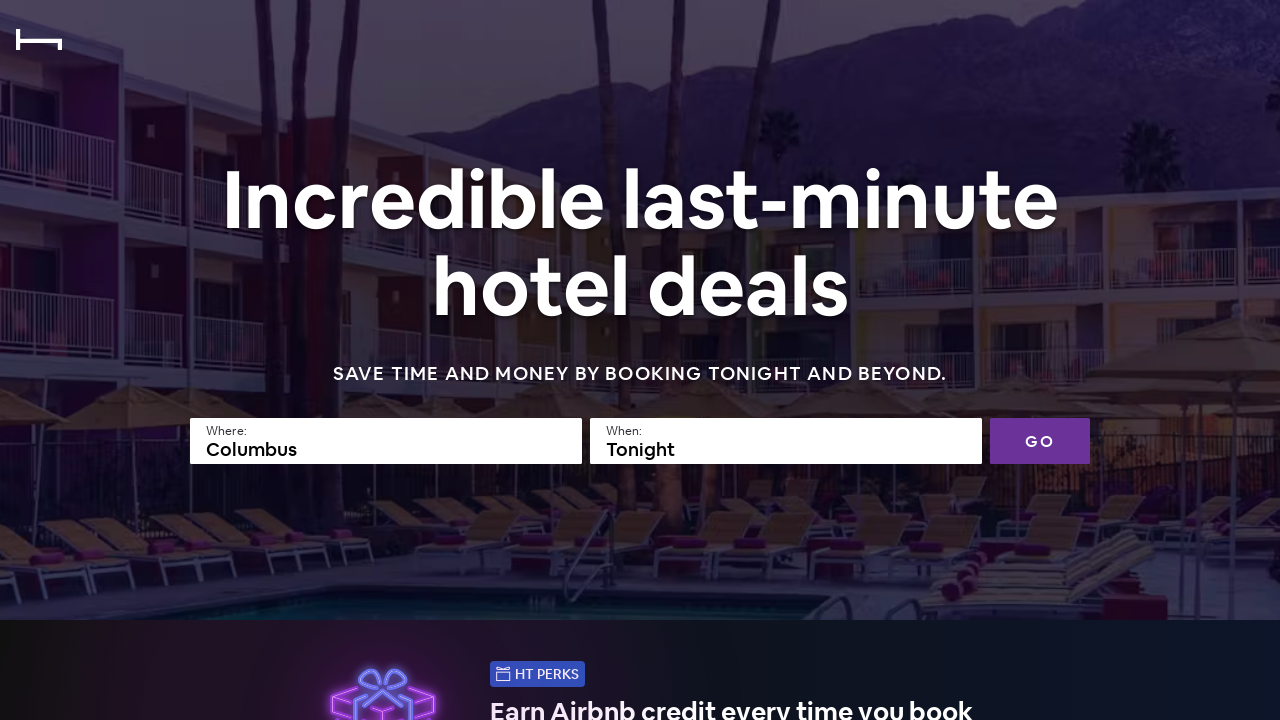

Located the search field input element
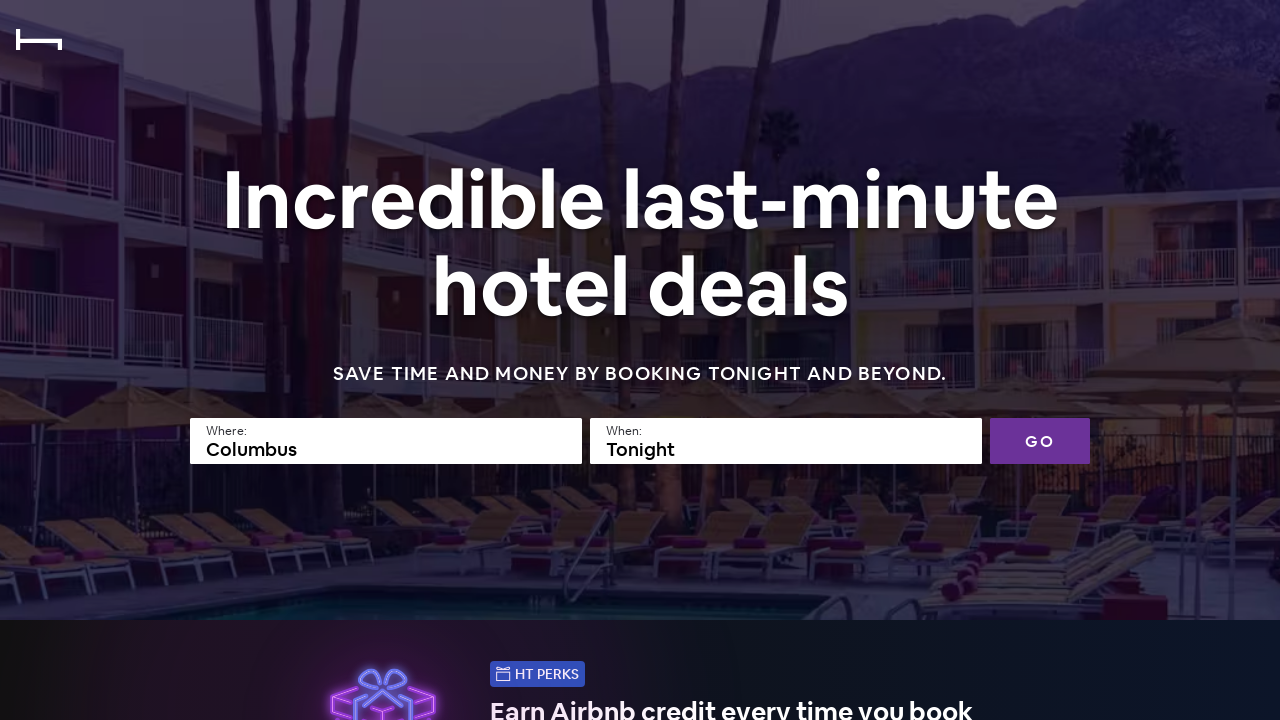

Retrieved current search field value: 'Columbus'
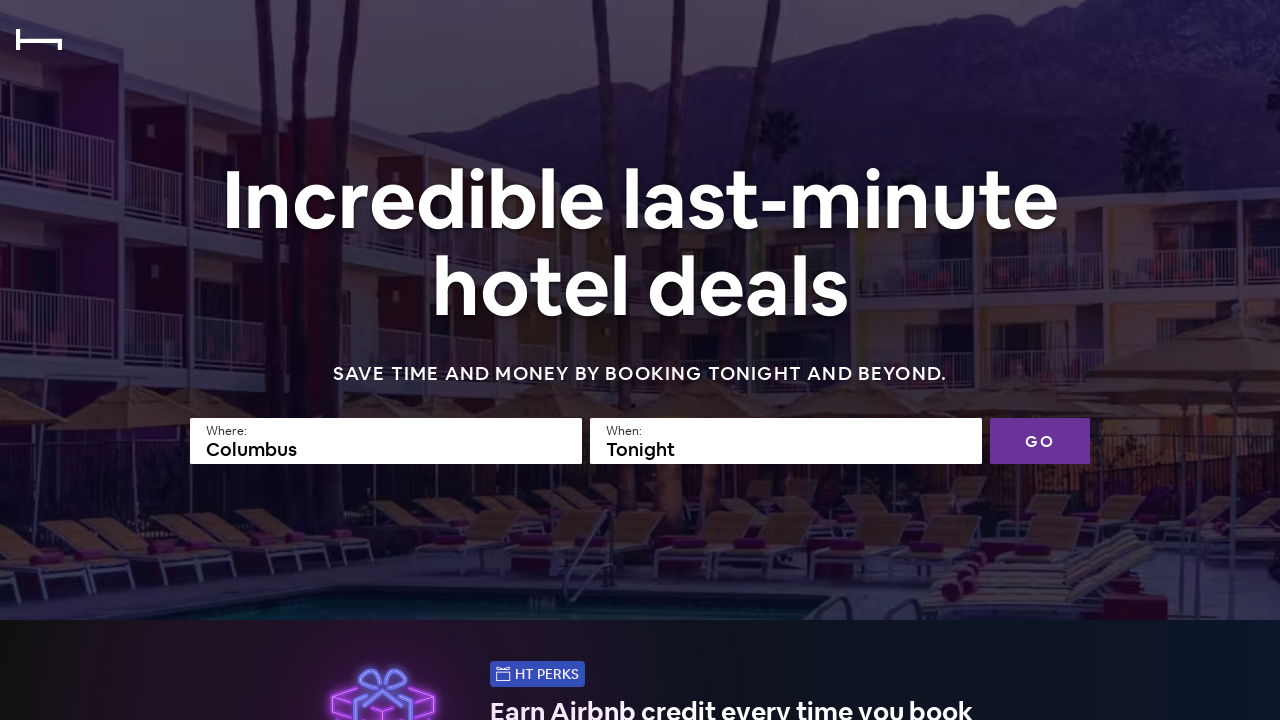

Pressed Backspace to clear search field character on input[name='searchfield']
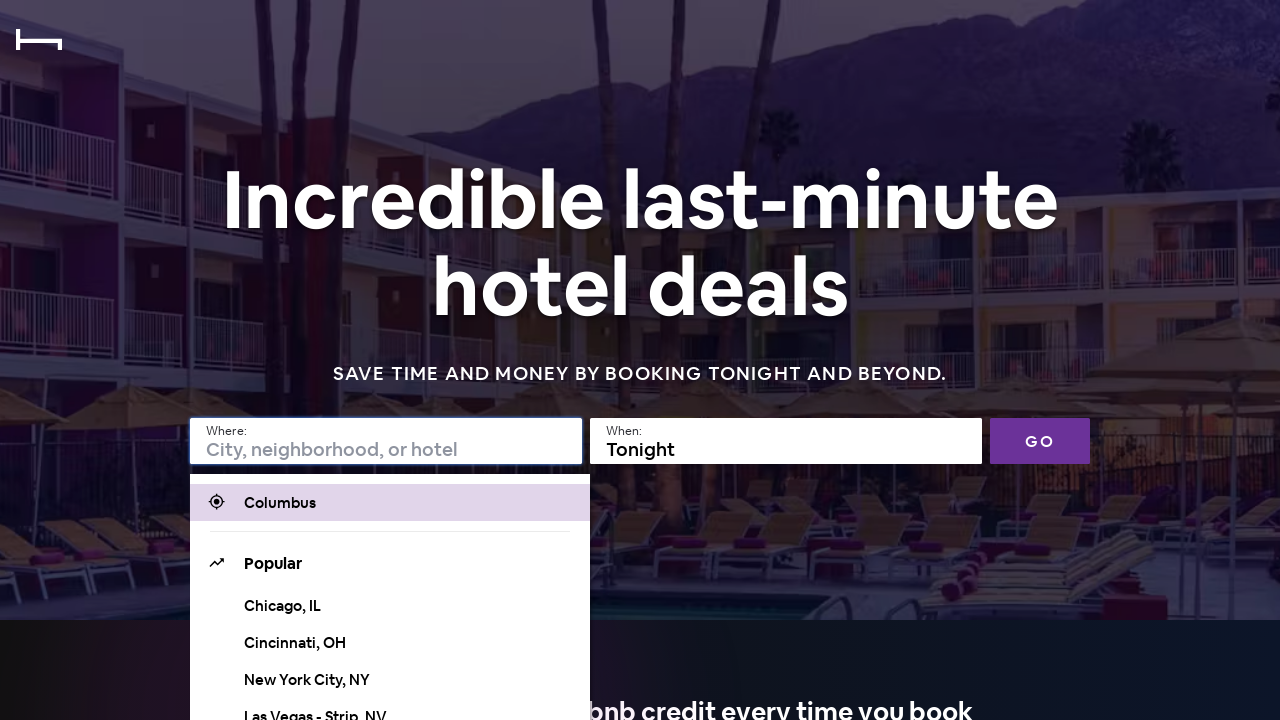

Pressed Backspace to clear search field character on input[name='searchfield']
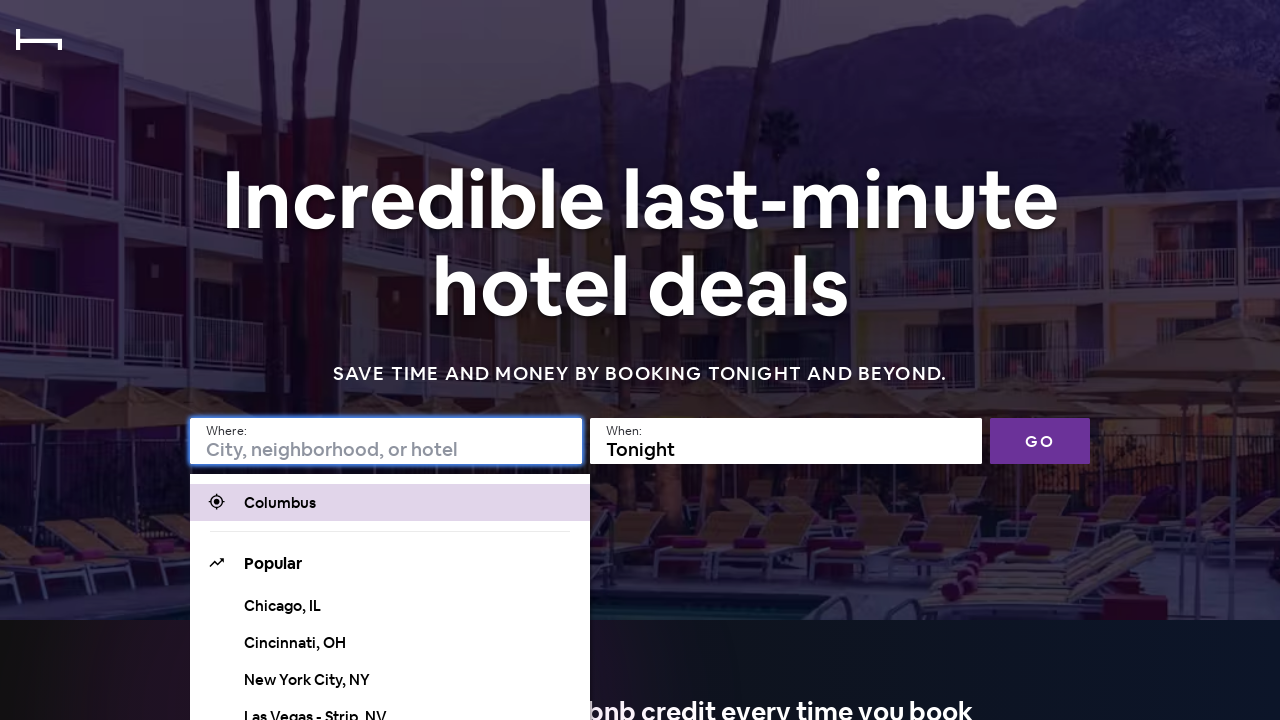

Pressed Backspace to clear search field character on input[name='searchfield']
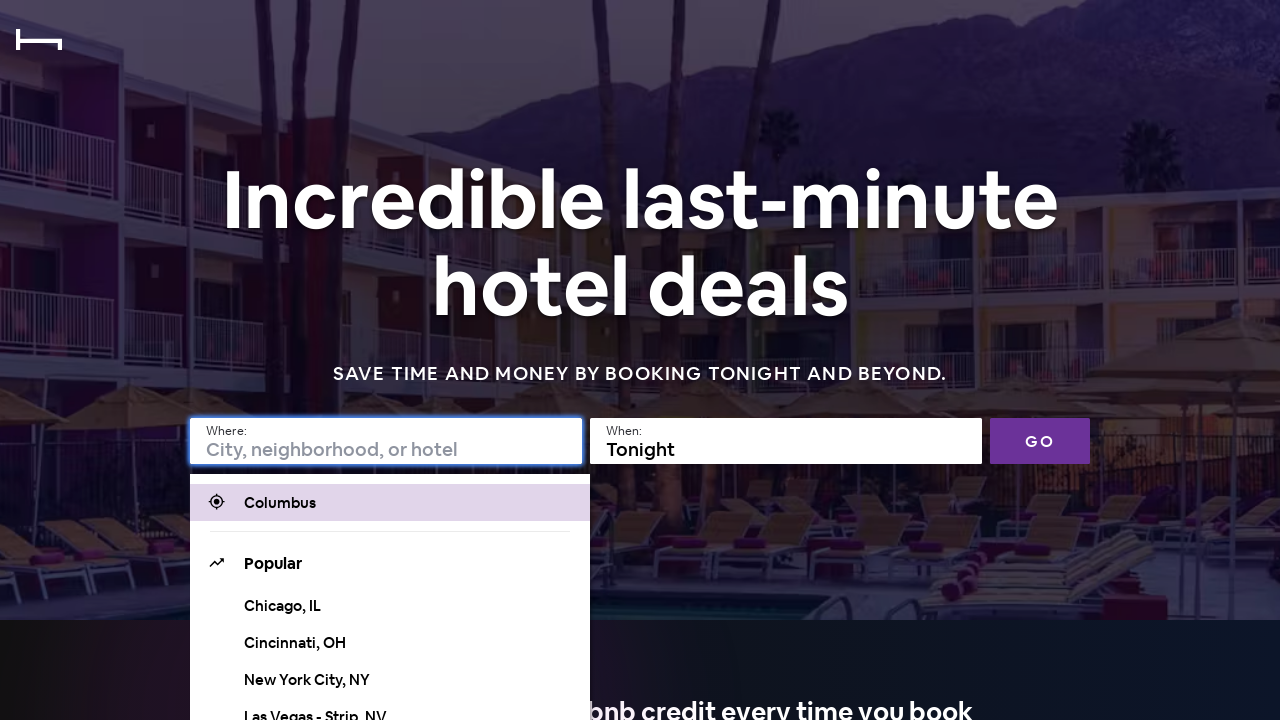

Pressed Backspace to clear search field character on input[name='searchfield']
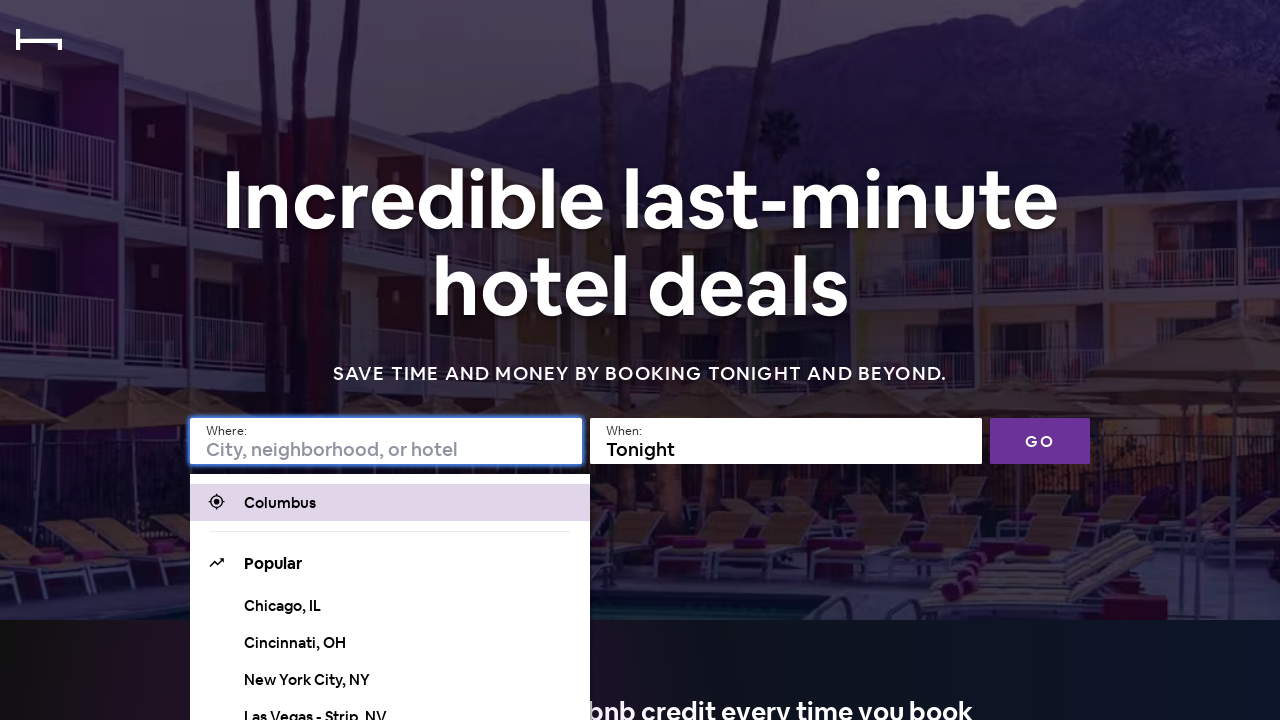

Pressed Backspace to clear search field character on input[name='searchfield']
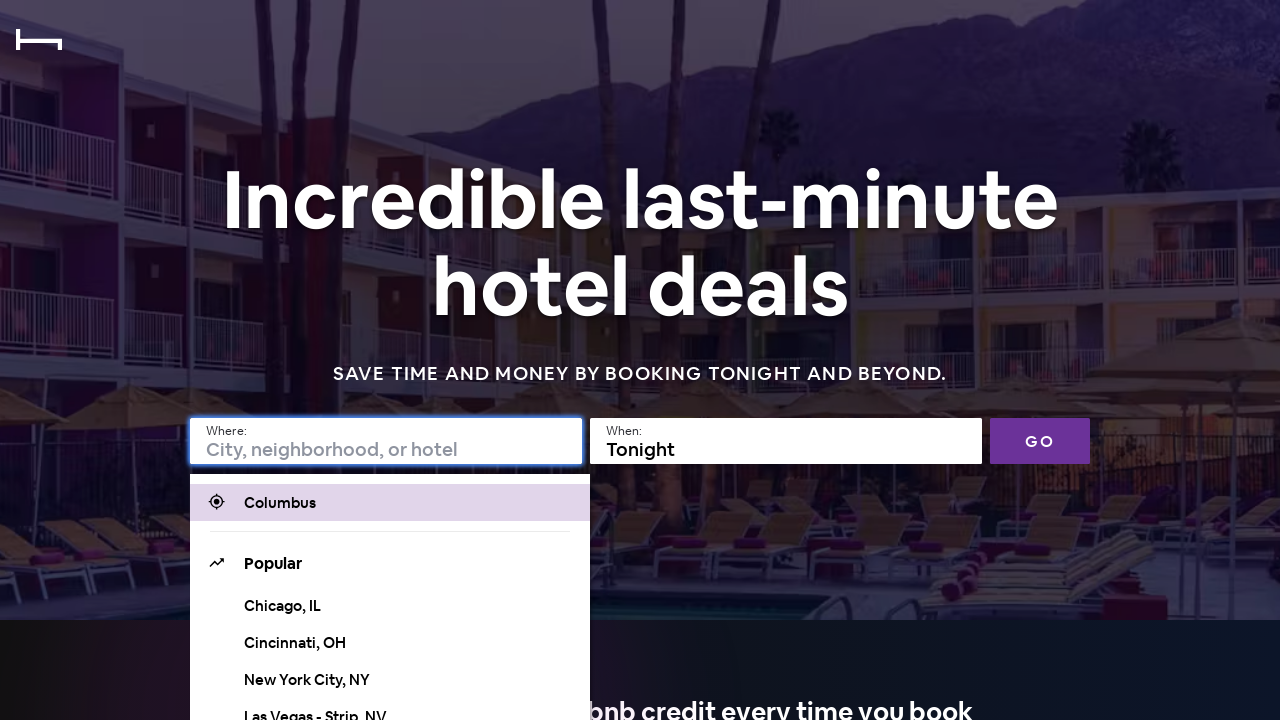

Pressed Backspace to clear search field character on input[name='searchfield']
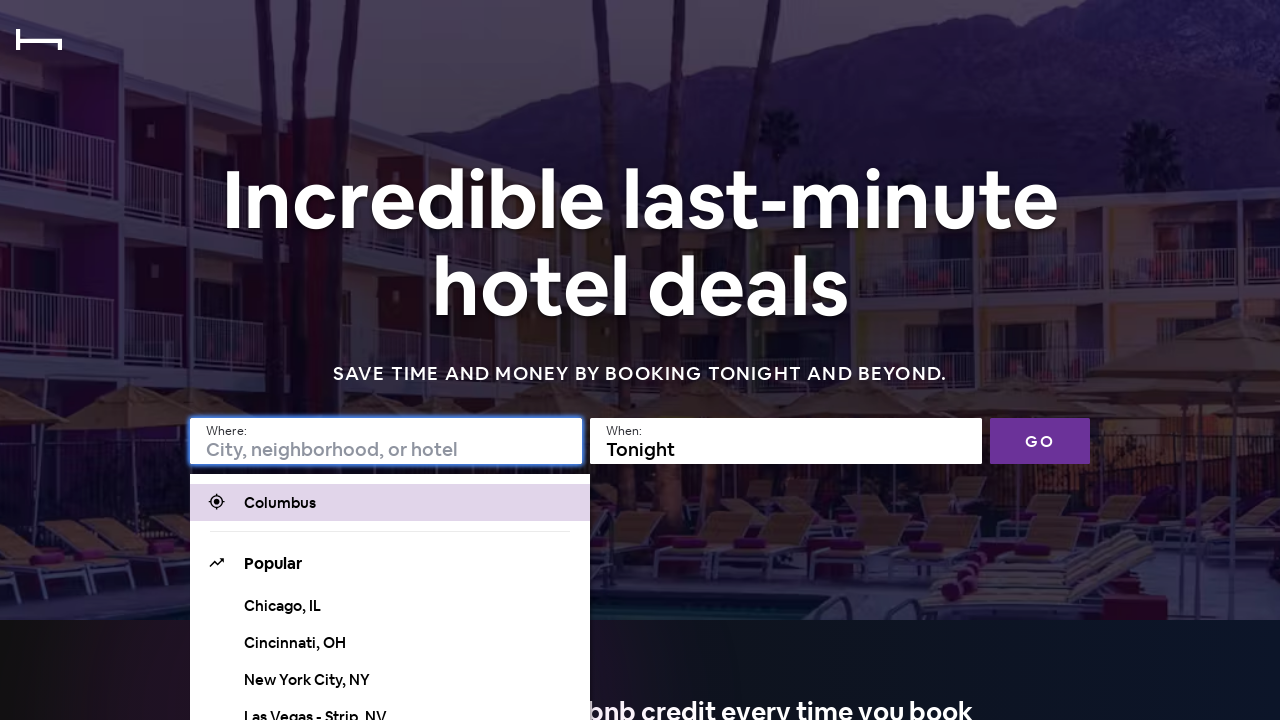

Pressed Backspace to clear search field character on input[name='searchfield']
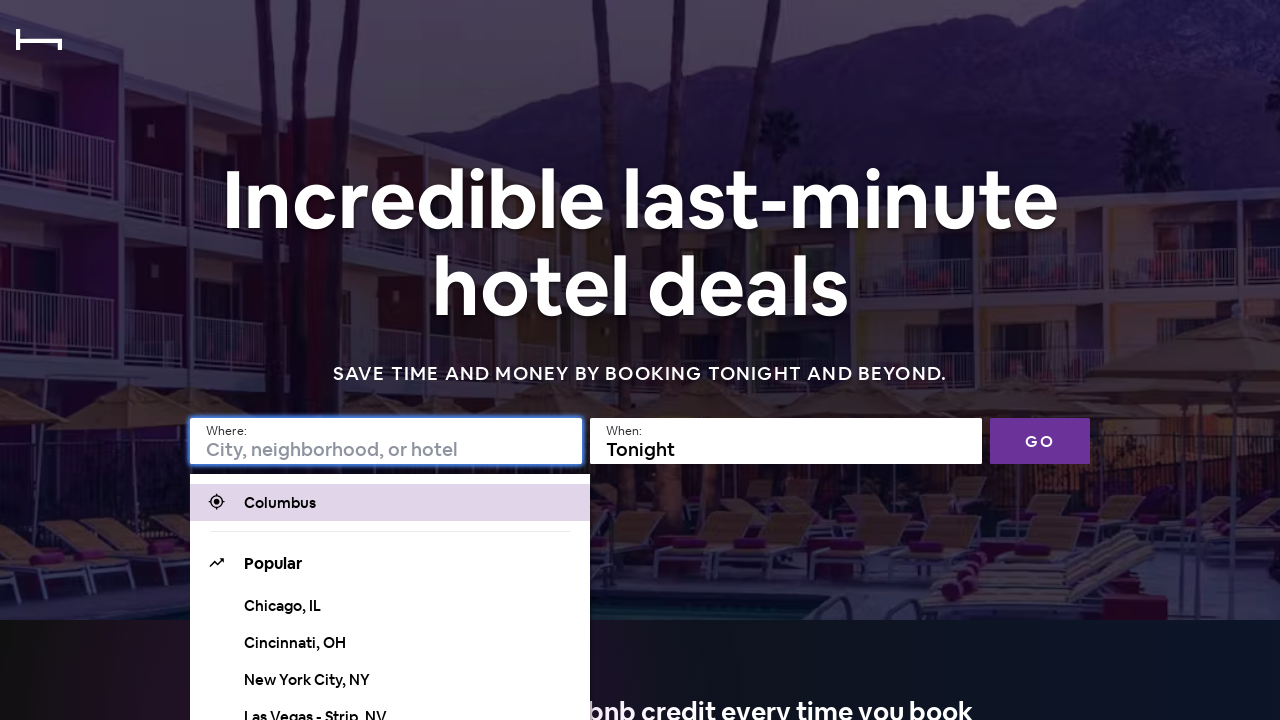

Pressed Backspace to clear search field character on input[name='searchfield']
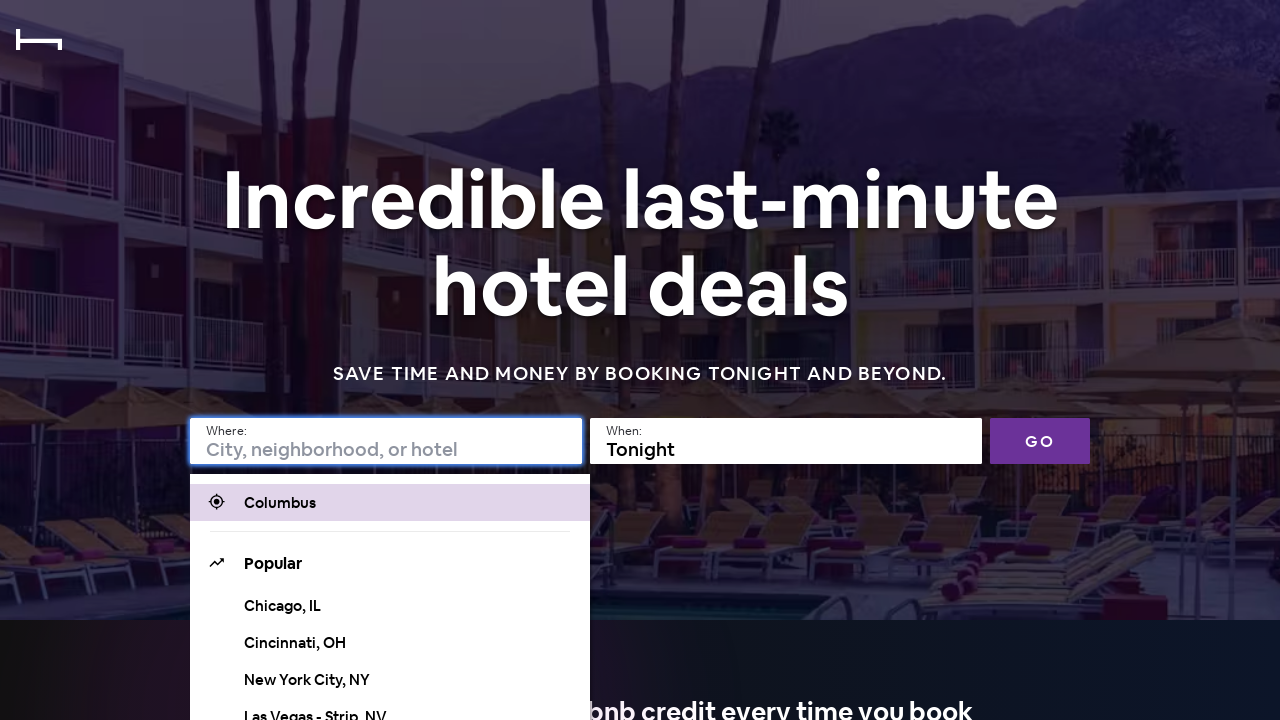

Filled search field with 'Washington DC' on input[name='searchfield']
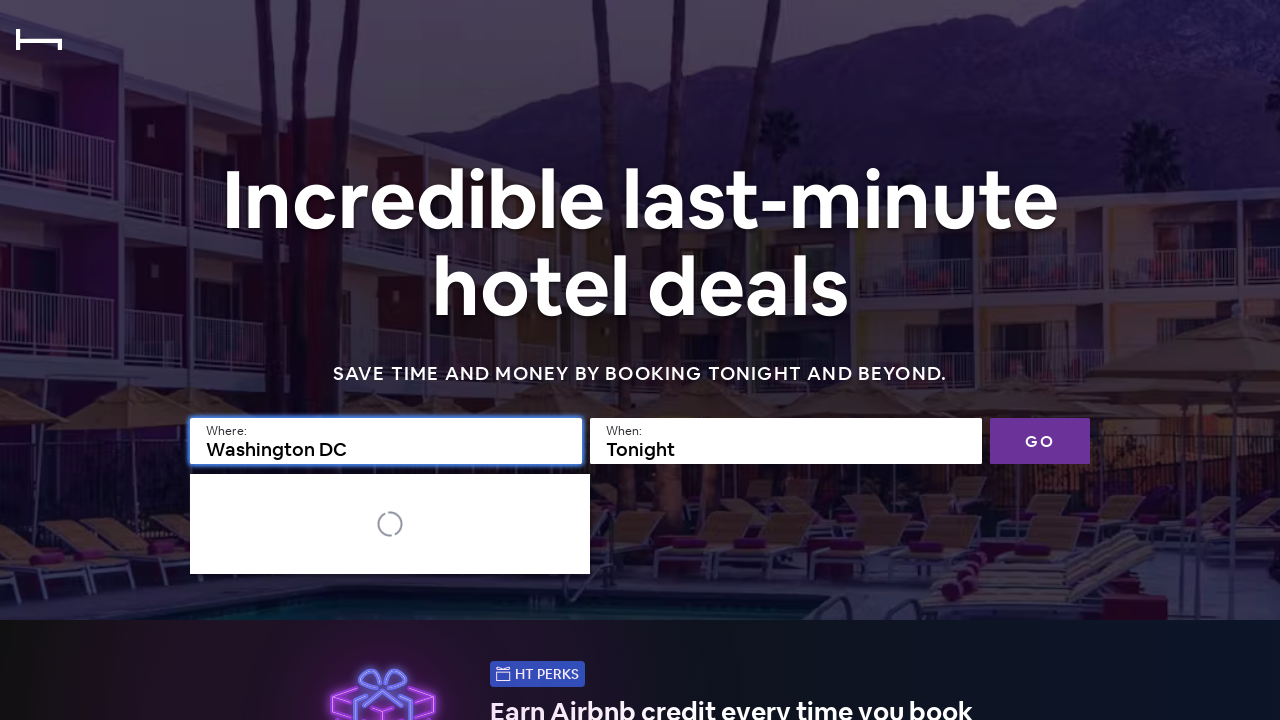

Pressed Enter to submit hotel search for Washington DC on input[name='searchfield']
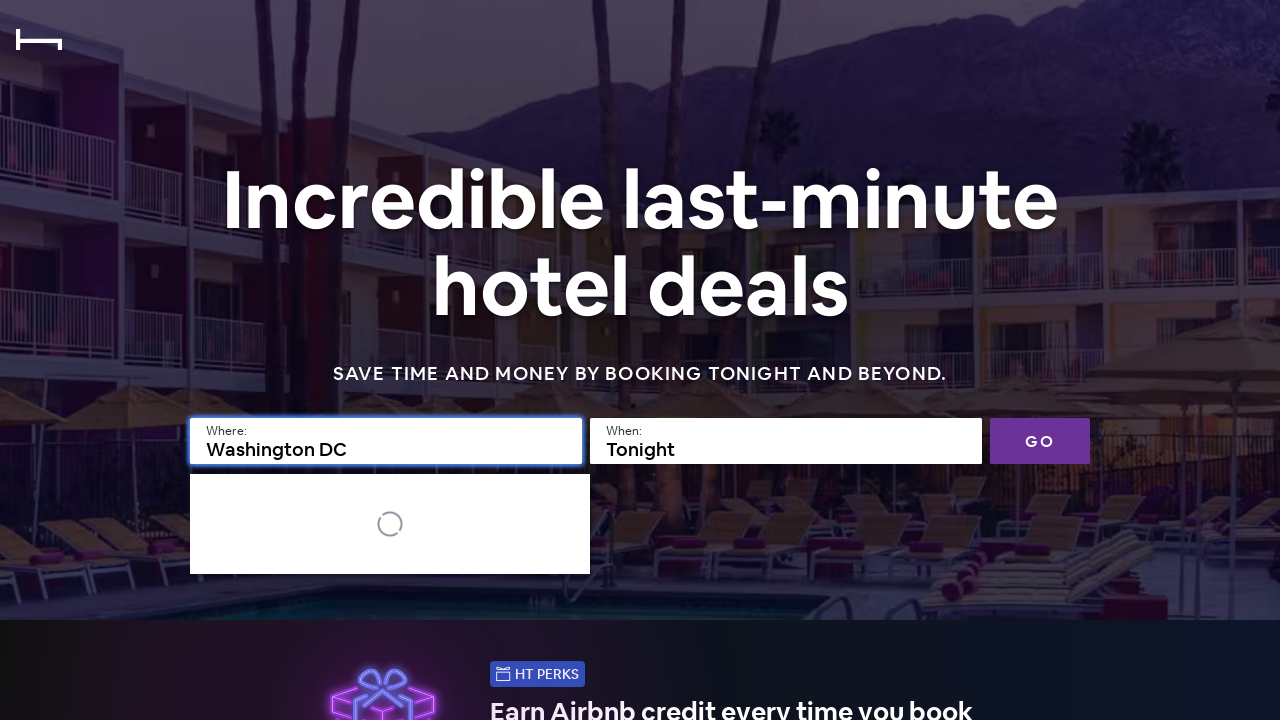

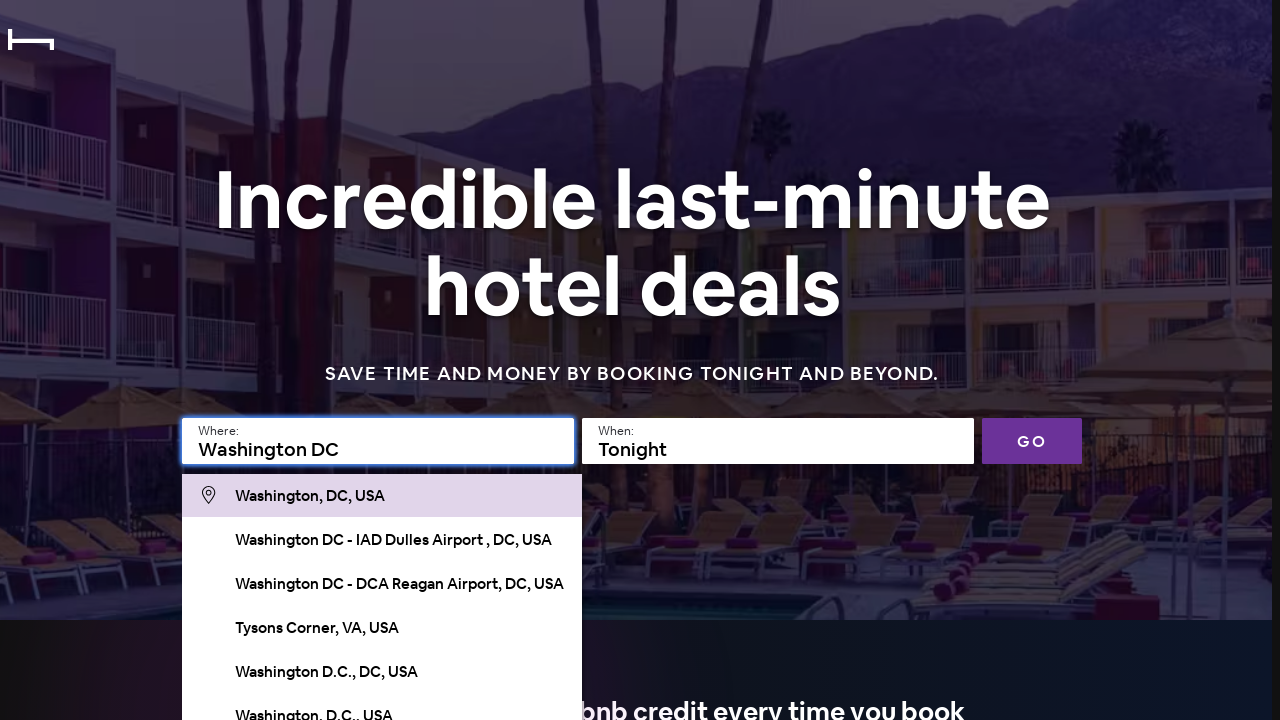